Navigates to the Selenium HQ website and verifies the page loads by checking the title

Starting URL: https://www.seleniumhq.org/

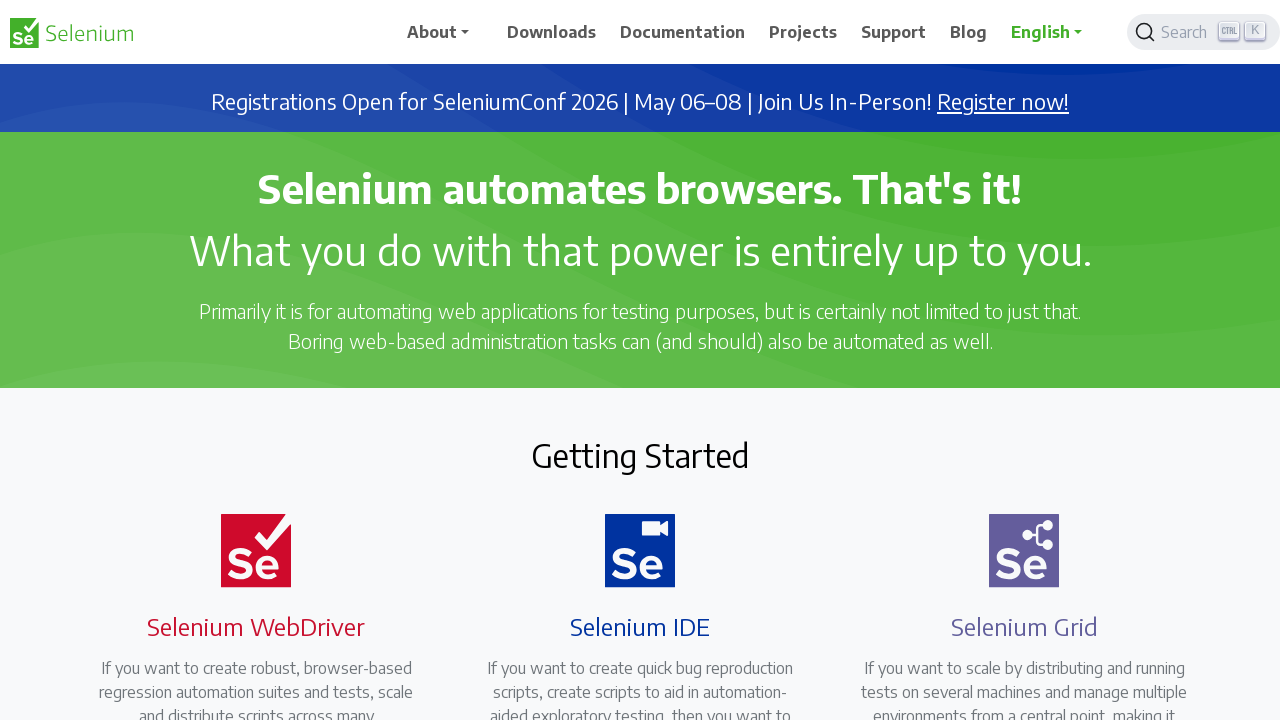

Navigated to Selenium HQ website
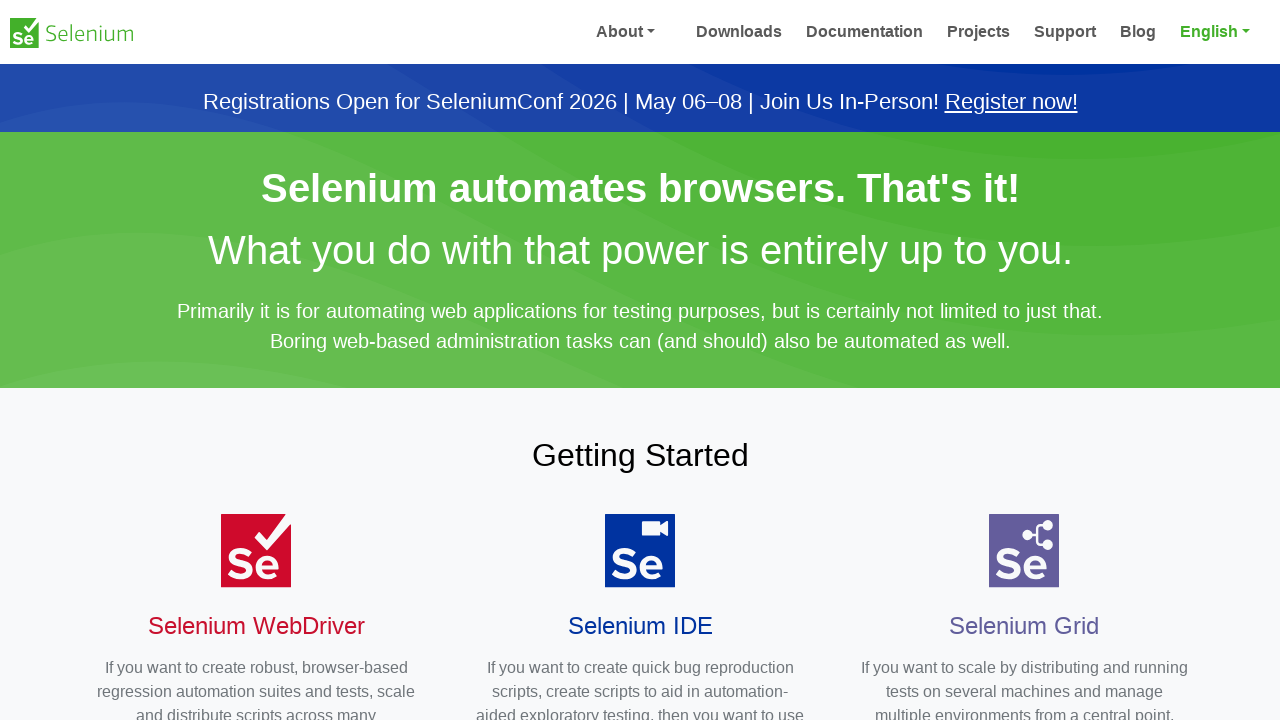

Page loaded and DOM content parsed
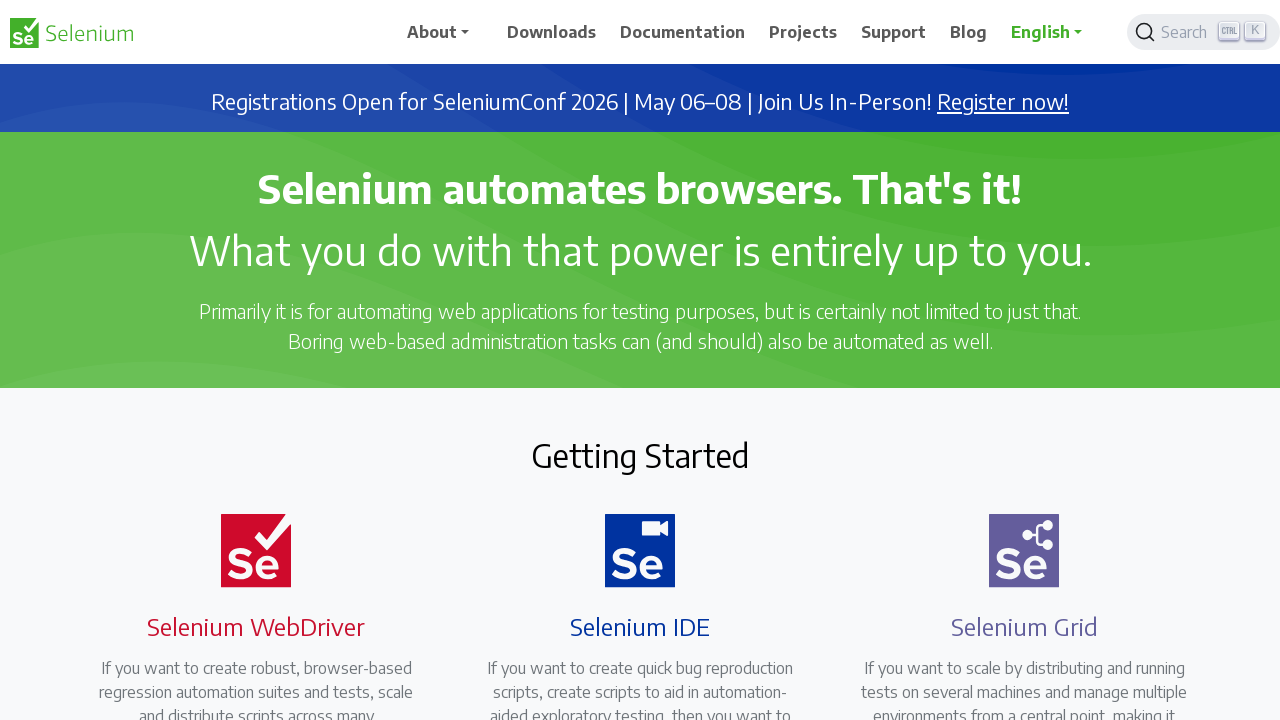

Retrieved page title: 'Selenium'
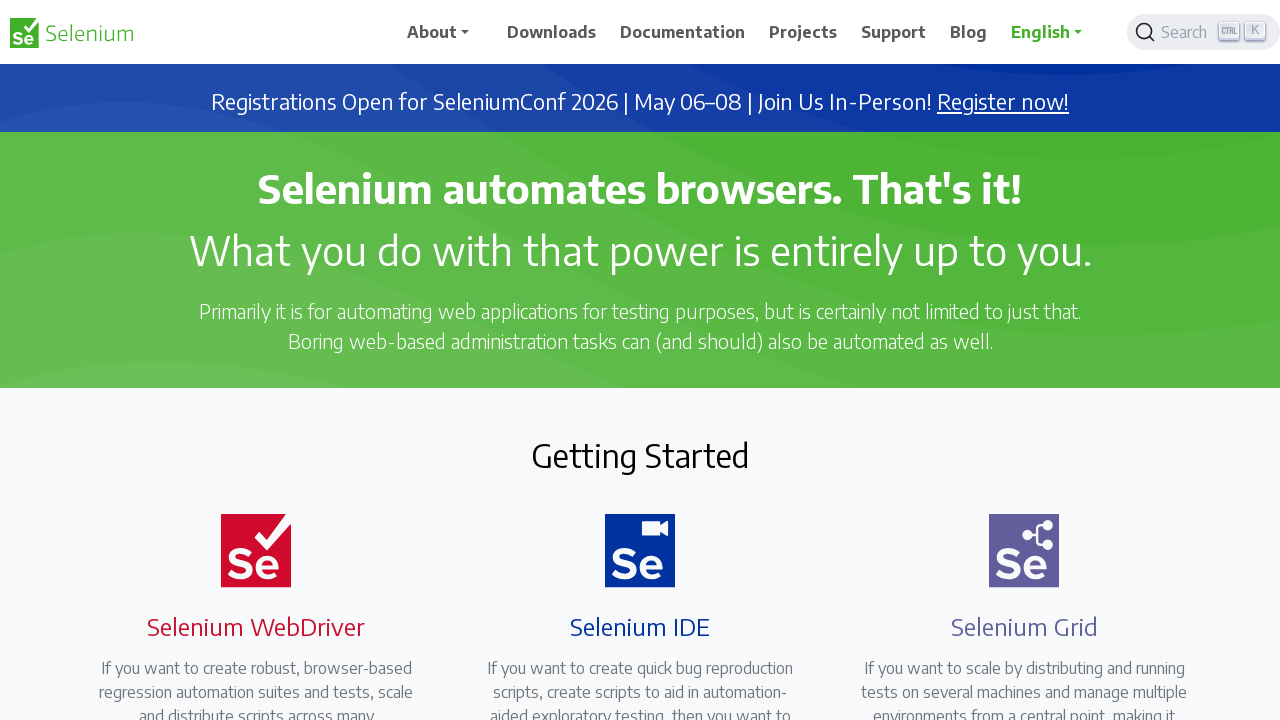

Printed page title to console
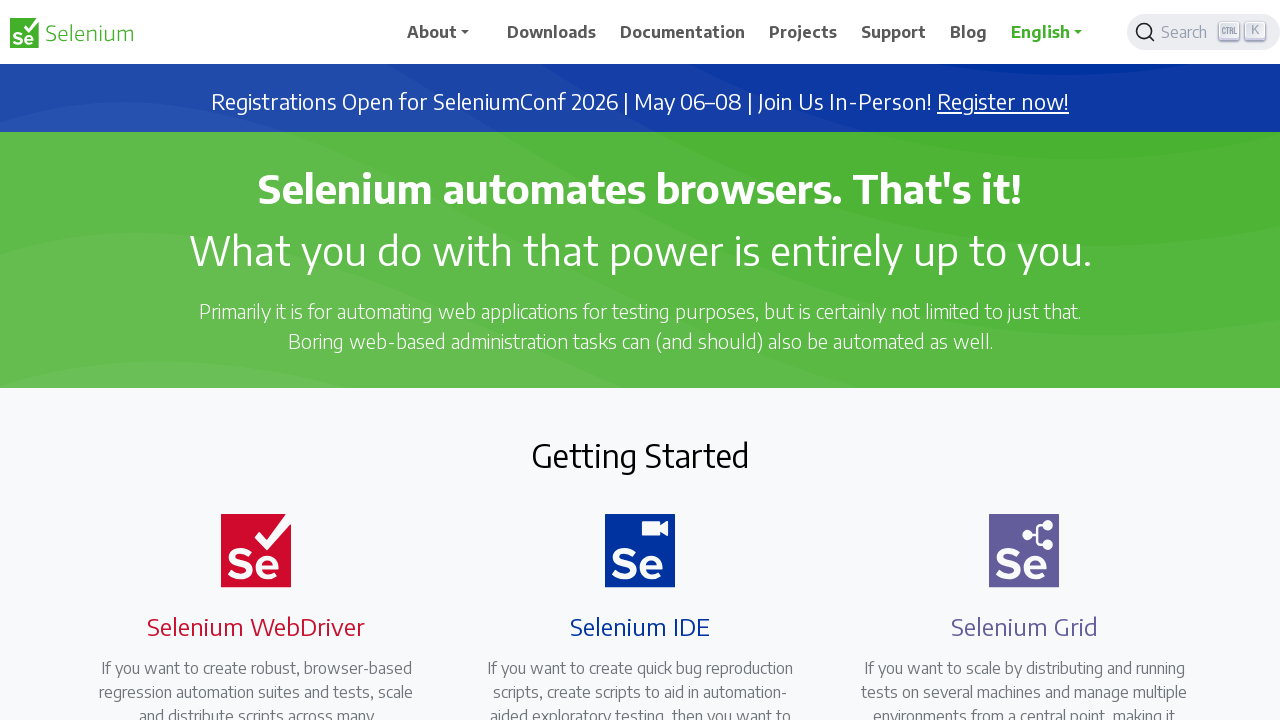

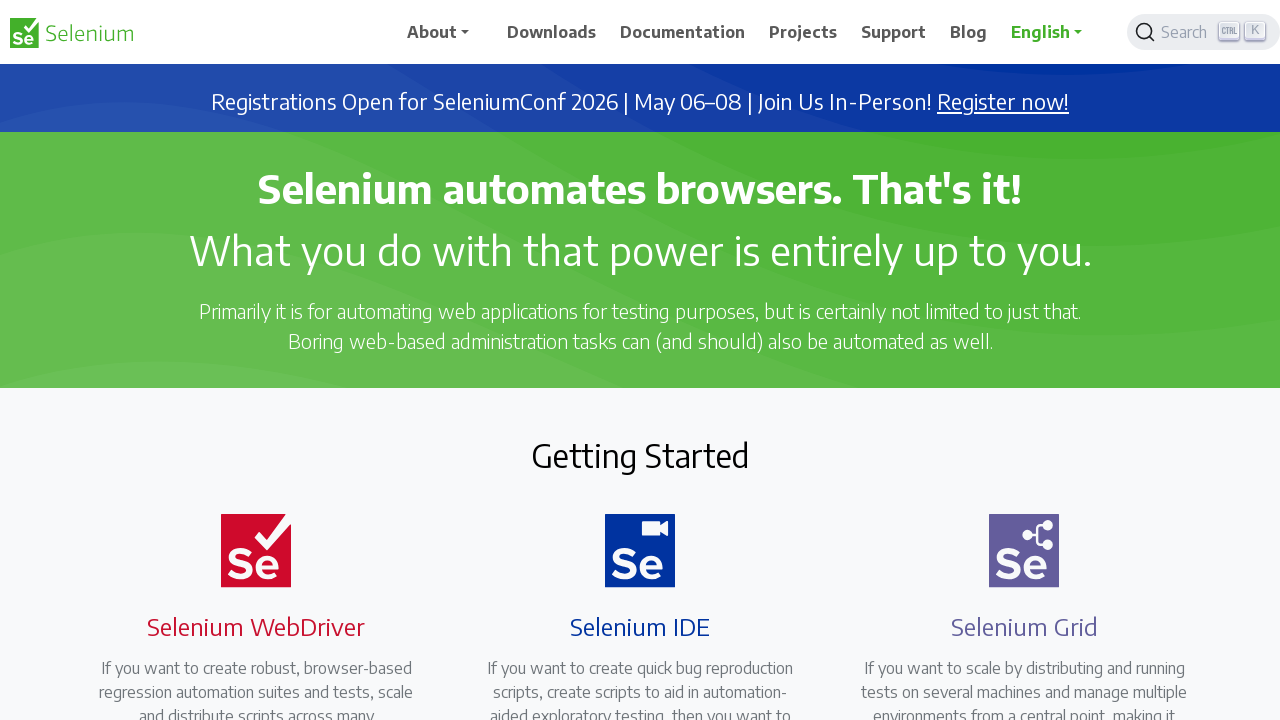